Tests error message validation when submitting login form without any credentials

Starting URL: https://rahulshettyacademy.com/loginpagePractise/

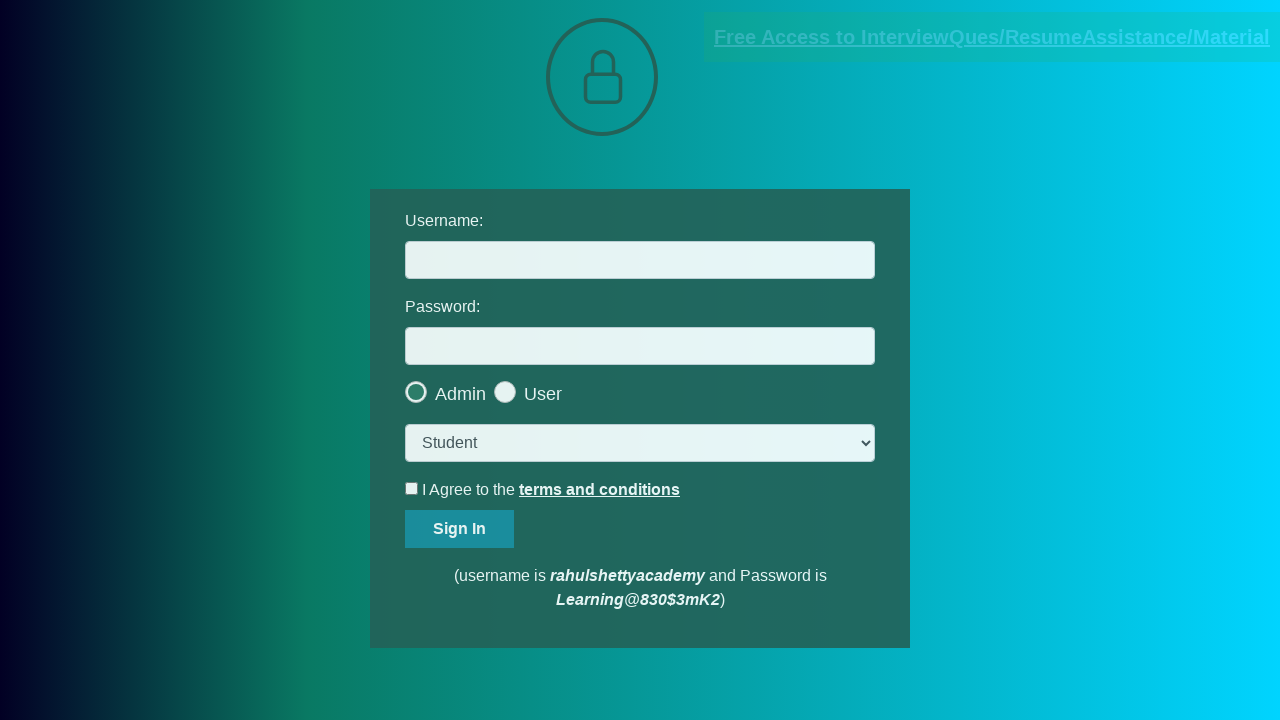

Clicked Sign In button without entering any credentials at (460, 529) on input[name='signin']
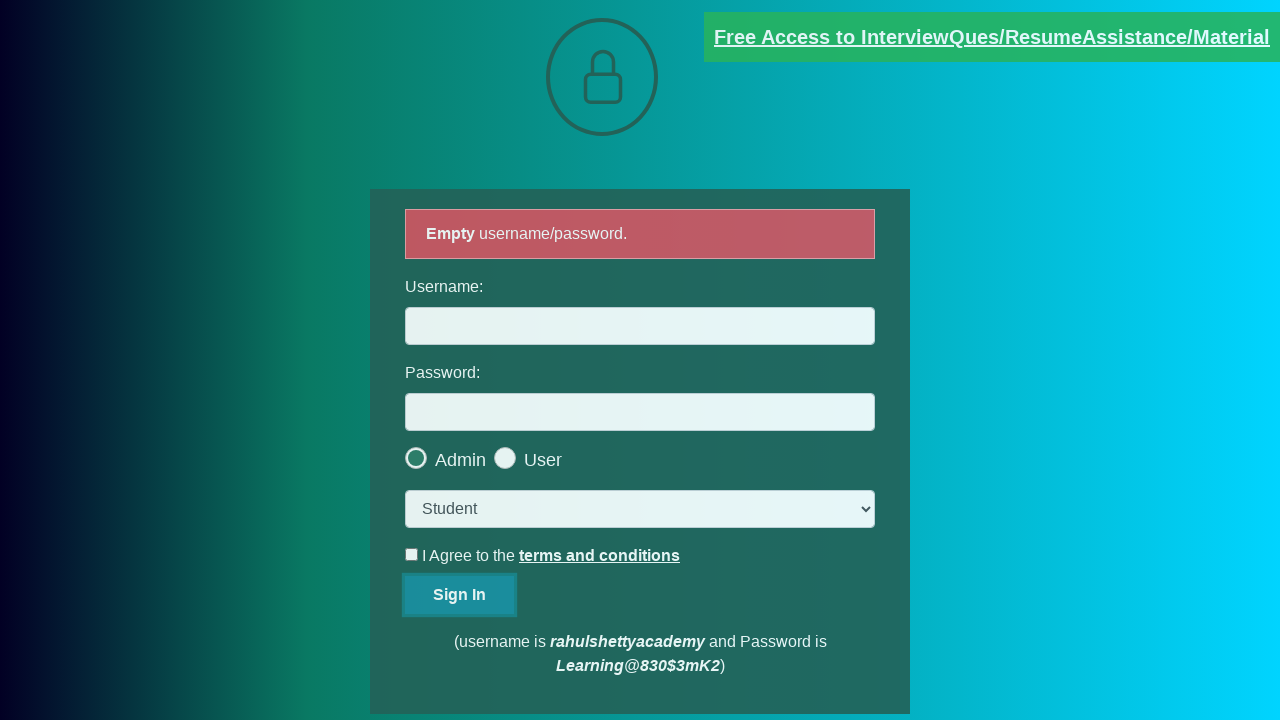

Error message alert appeared after attempting login without credentials
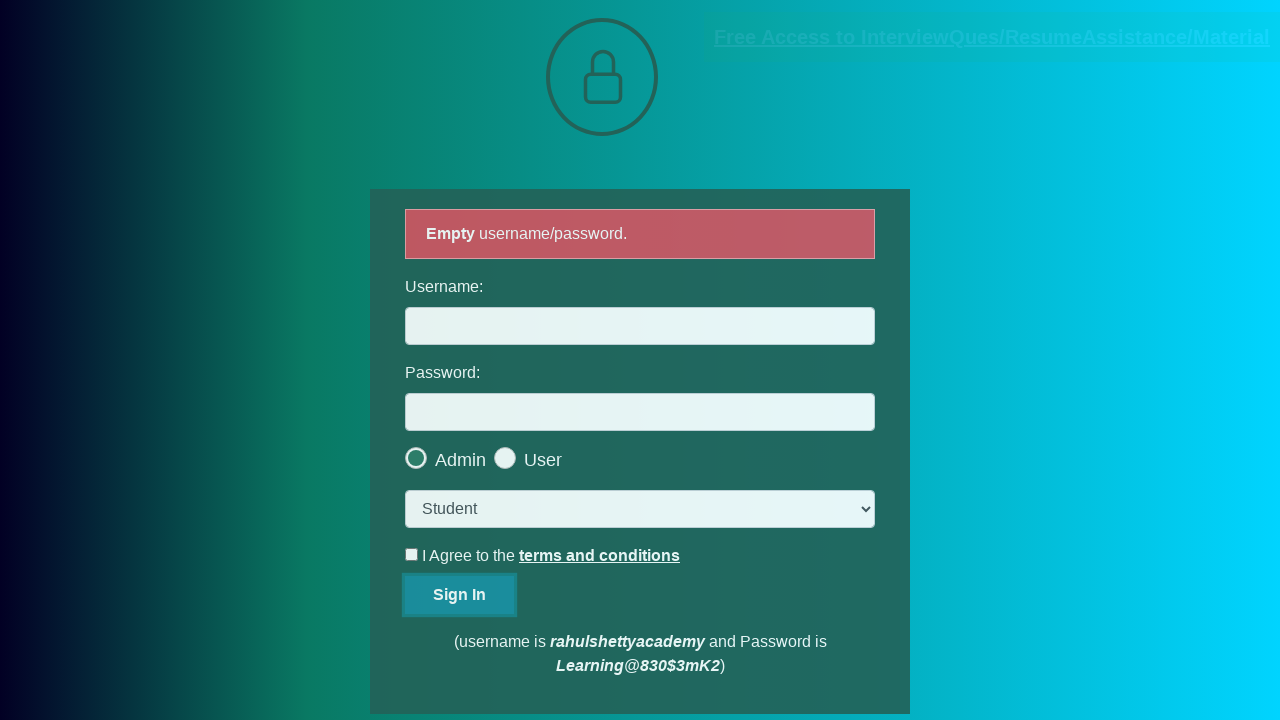

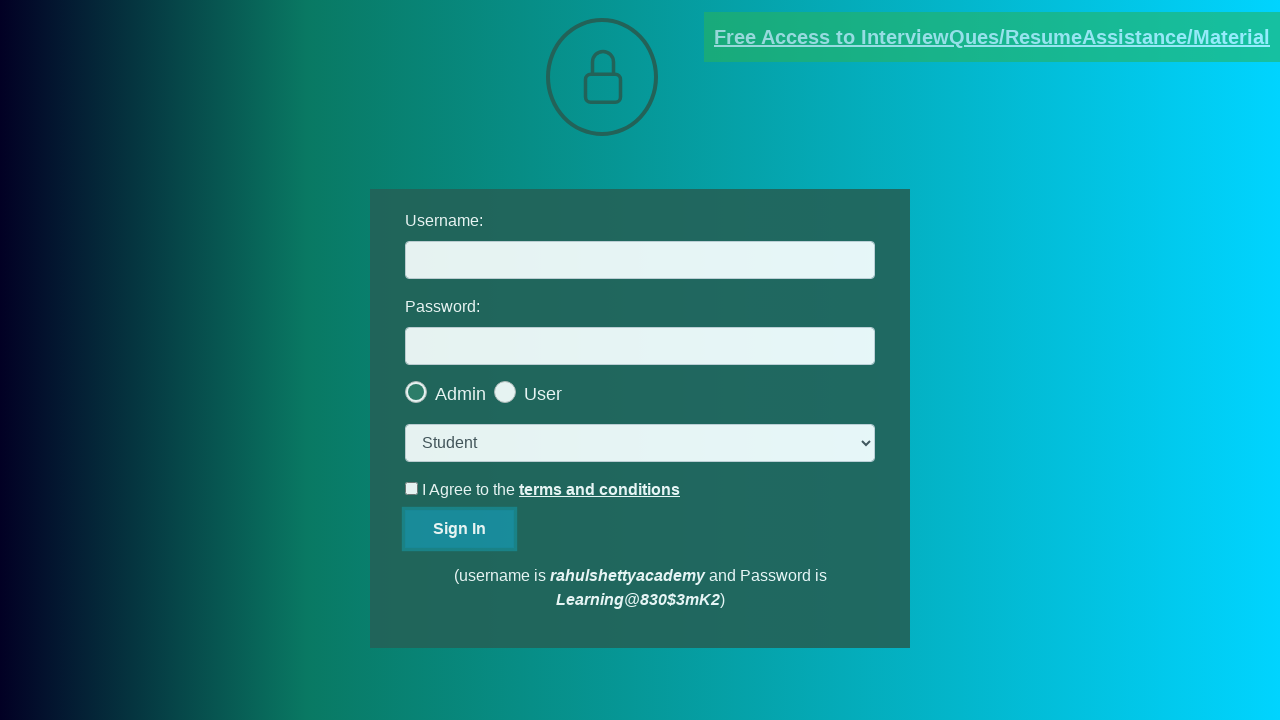